Tests JavaScript prompt dialog by clicking the prompt button, entering text, and accepting the alert

Starting URL: https://the-internet.herokuapp.com/javascript_alerts

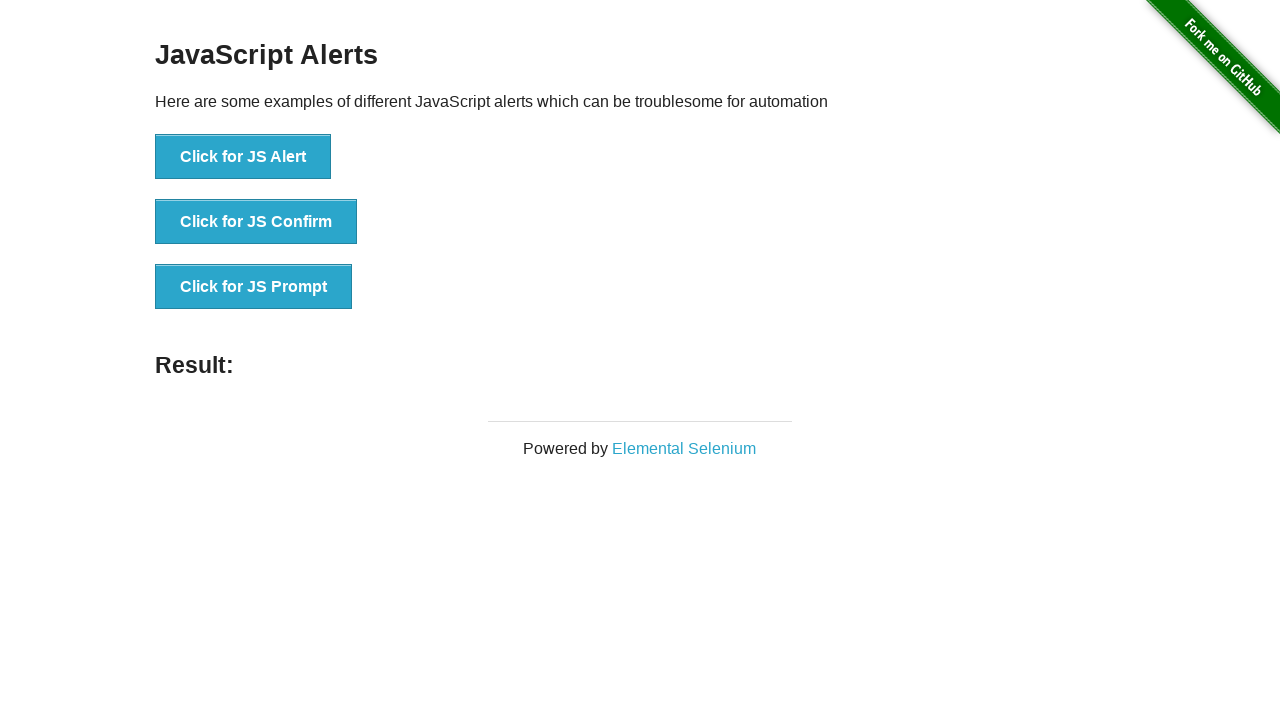

Set up dialog handler to accept prompt with 'Yehia'
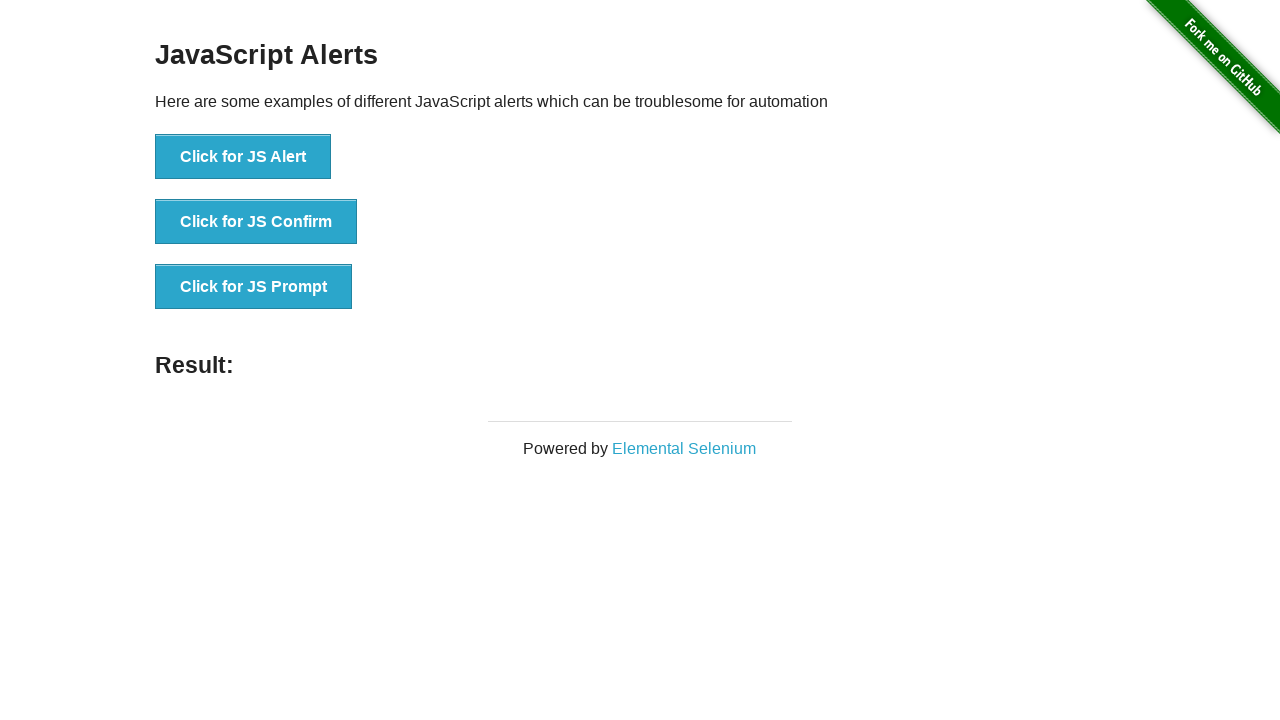

Clicked the JS Prompt button at (254, 287) on button[onclick="jsPrompt()"]
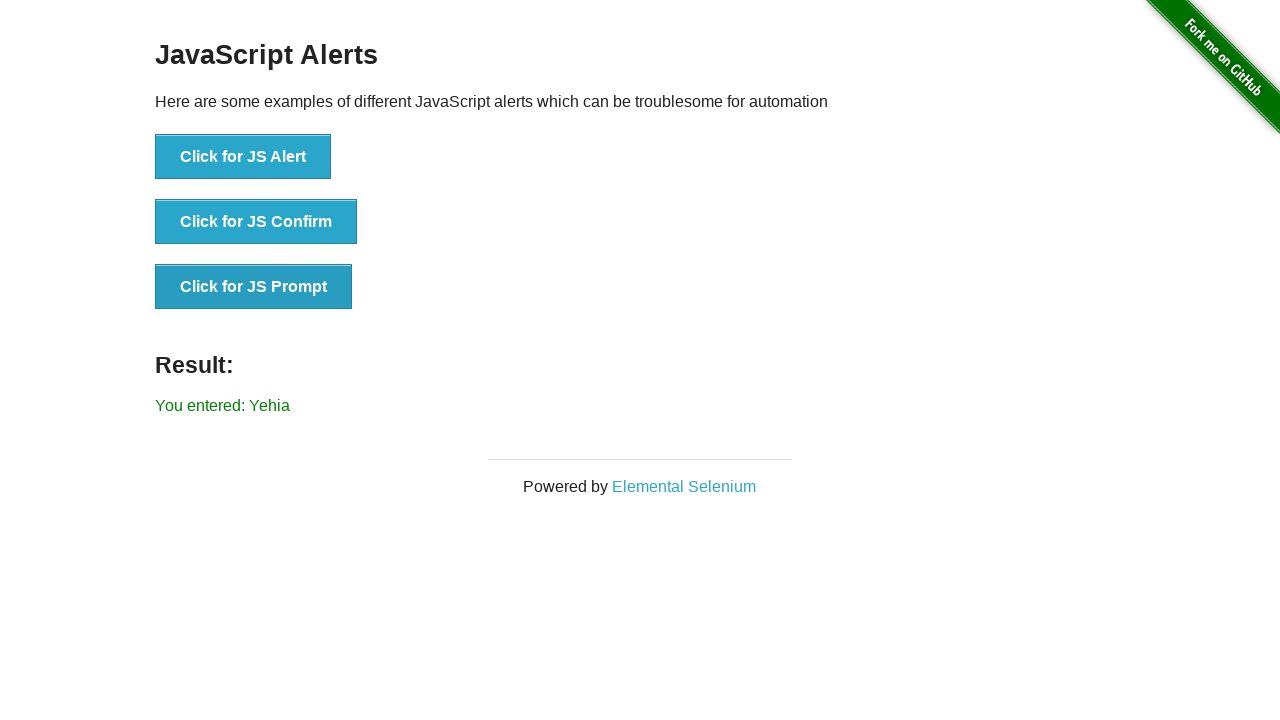

Result message element appeared
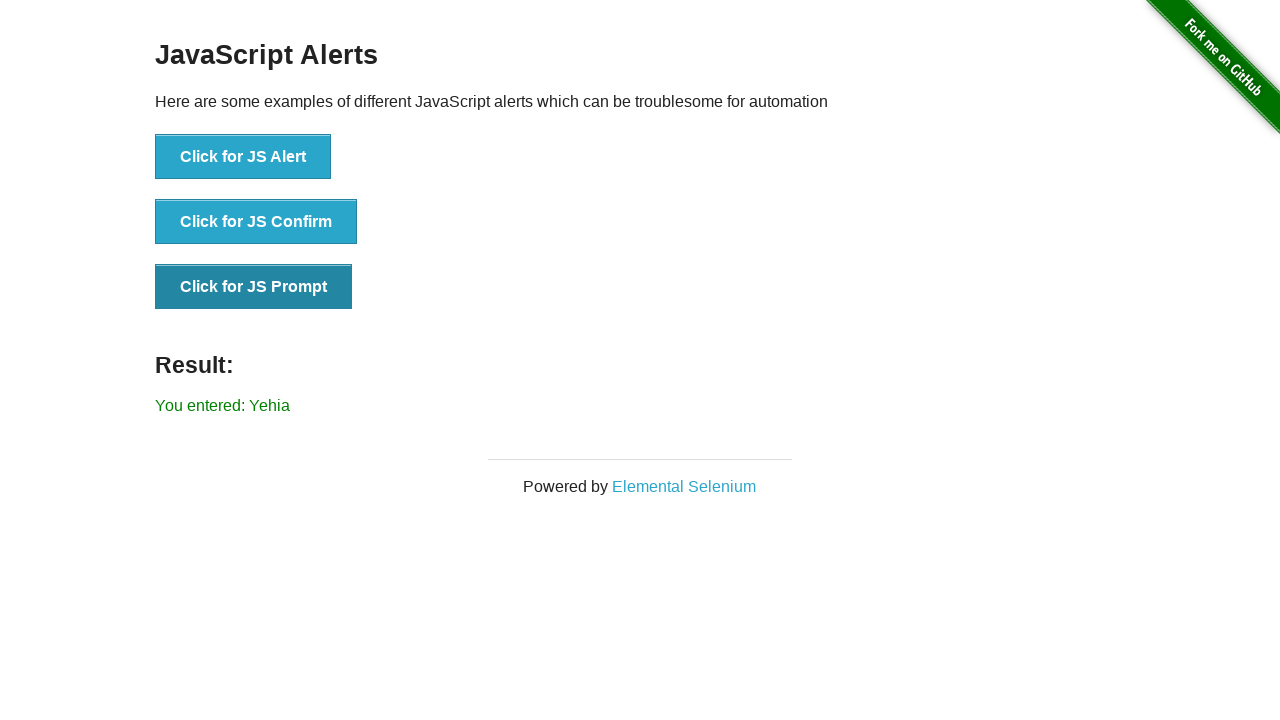

Verified result text contains 'You entered: Yehia'
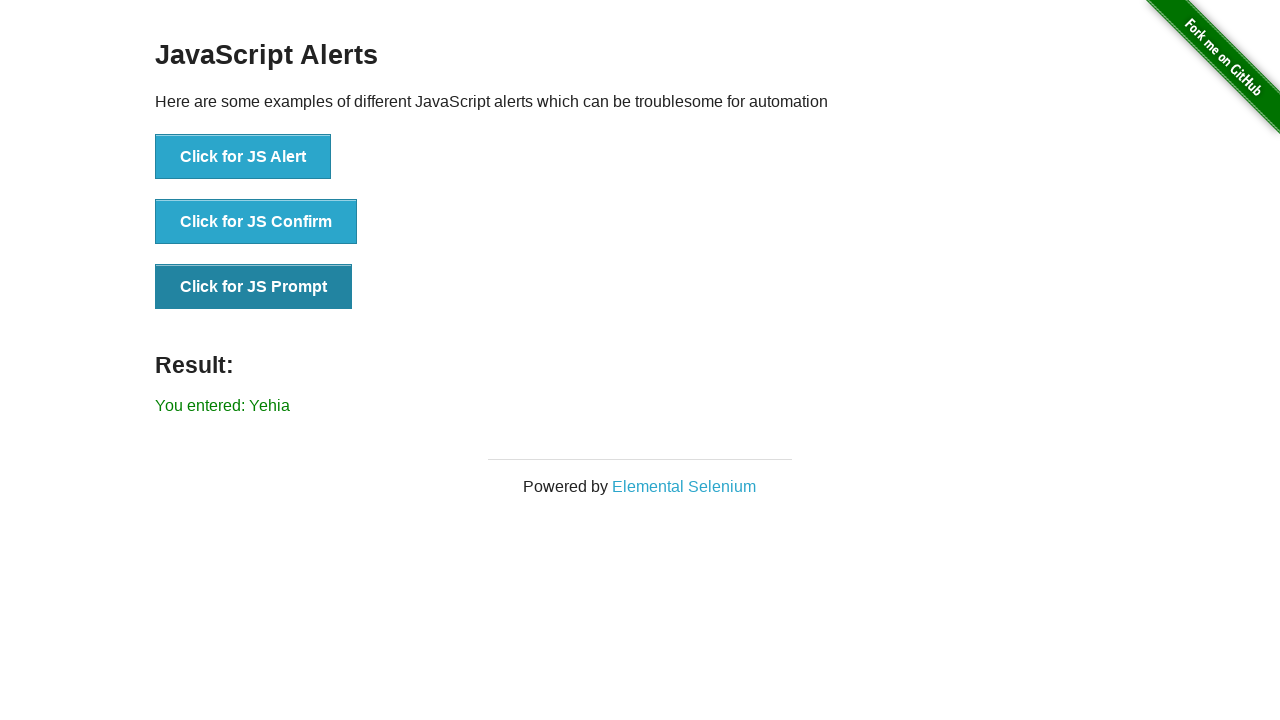

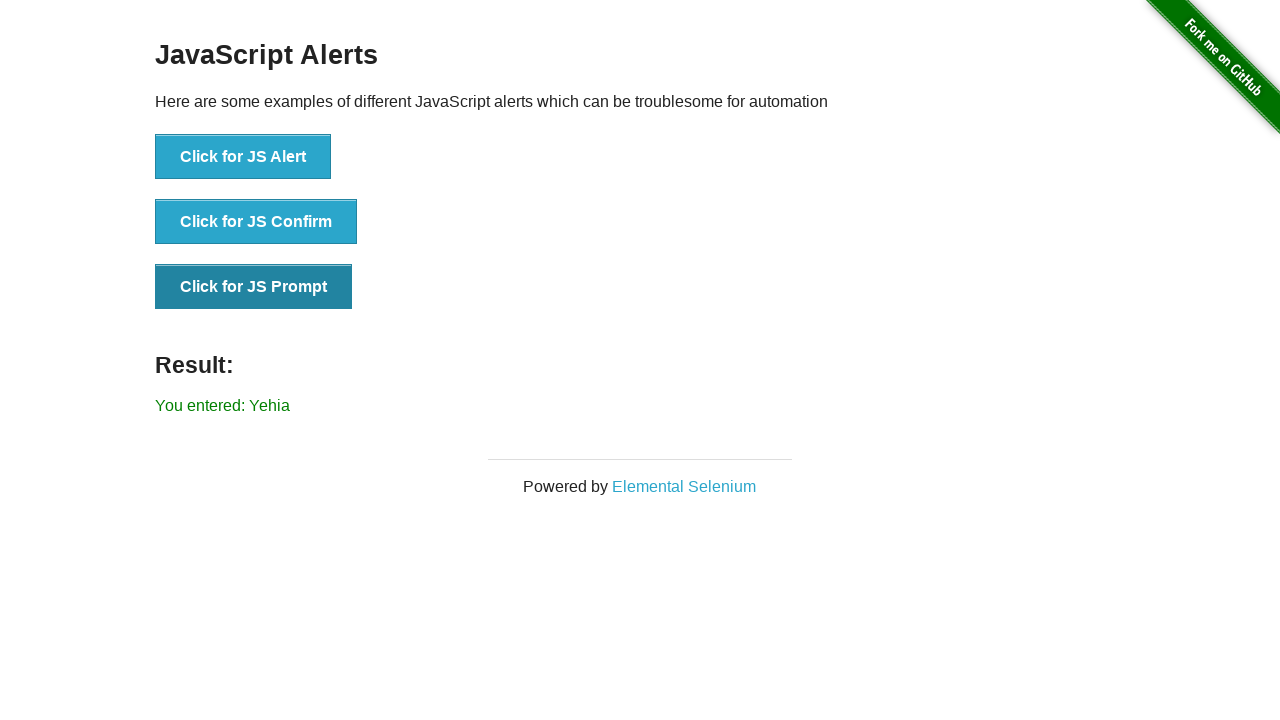